Navigates to Zero Bank demo site and performs a search for "online banking" using the search field

Starting URL: http://zero.webappsecurity.com/index.html

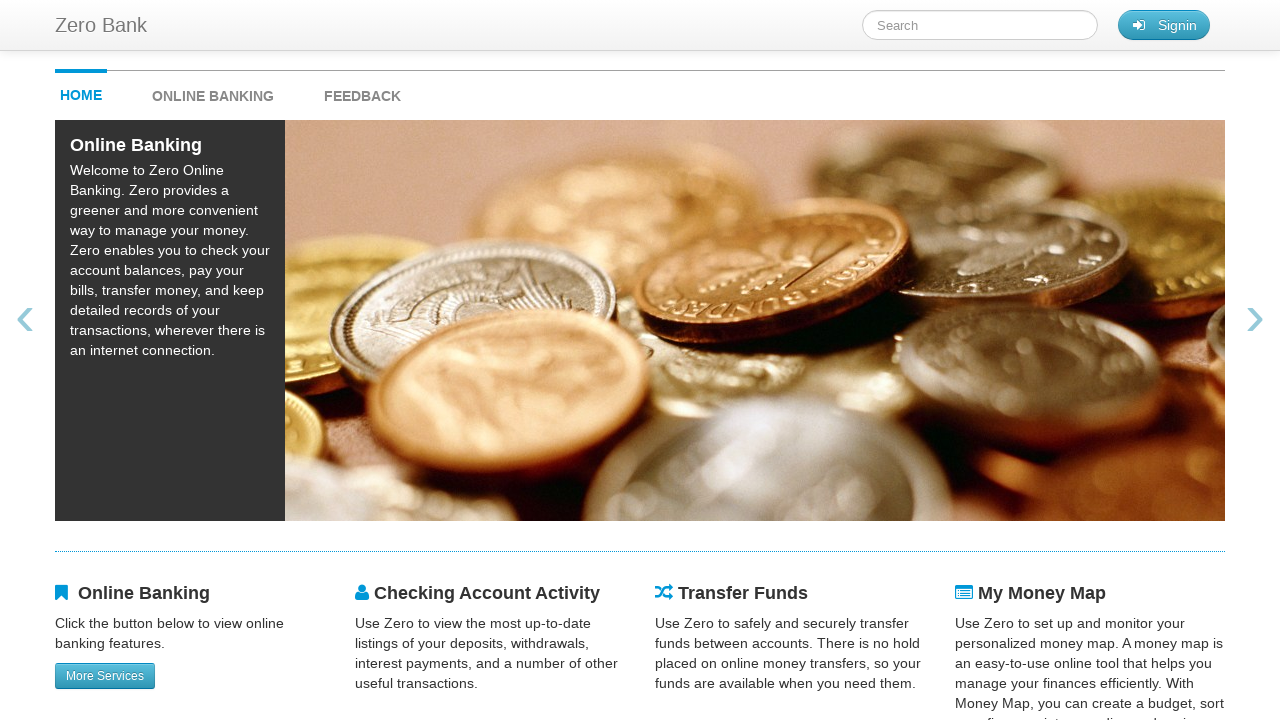

Navigated to Zero Bank demo site
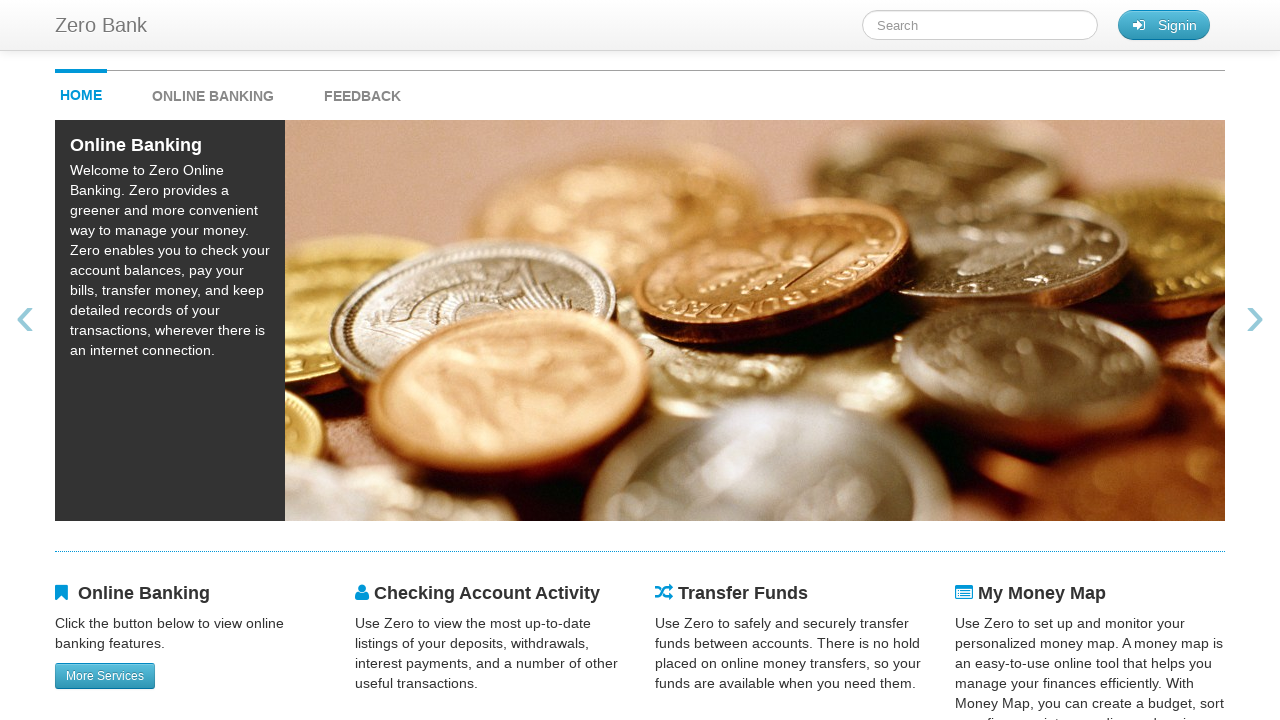

Filled search field with 'online banking' on #searchTerm
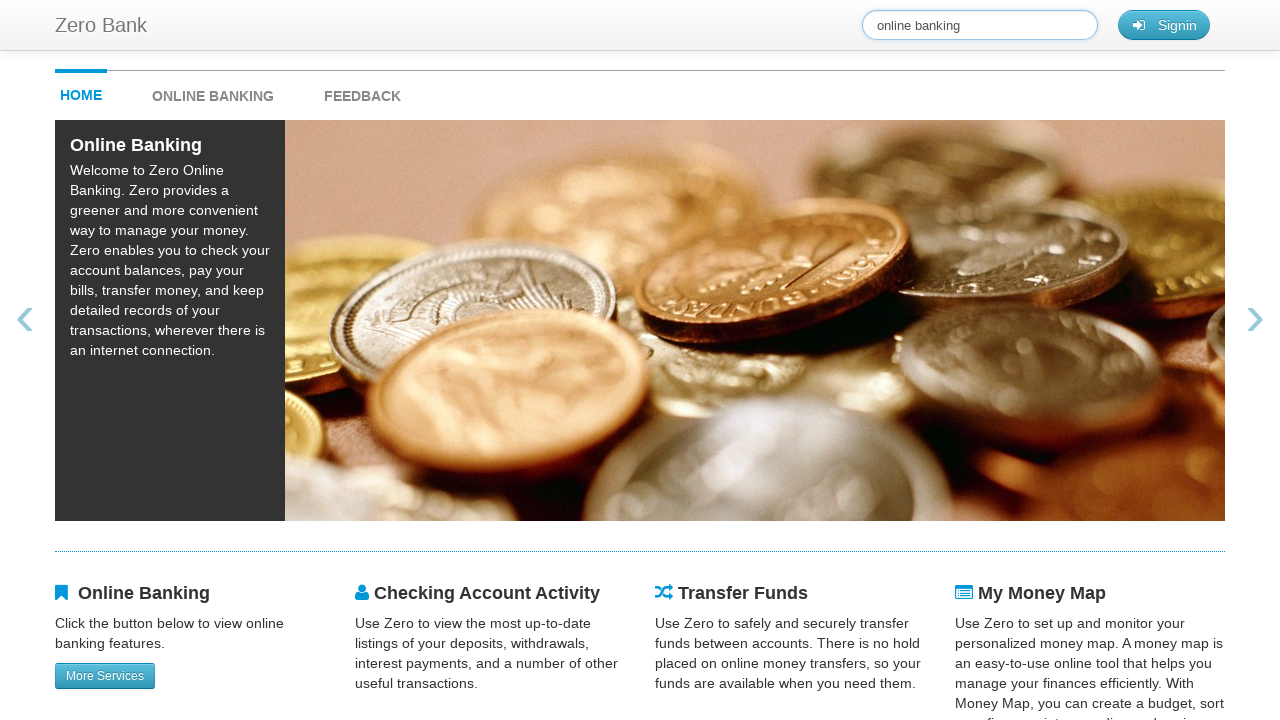

Pressed Enter to submit search on #searchTerm
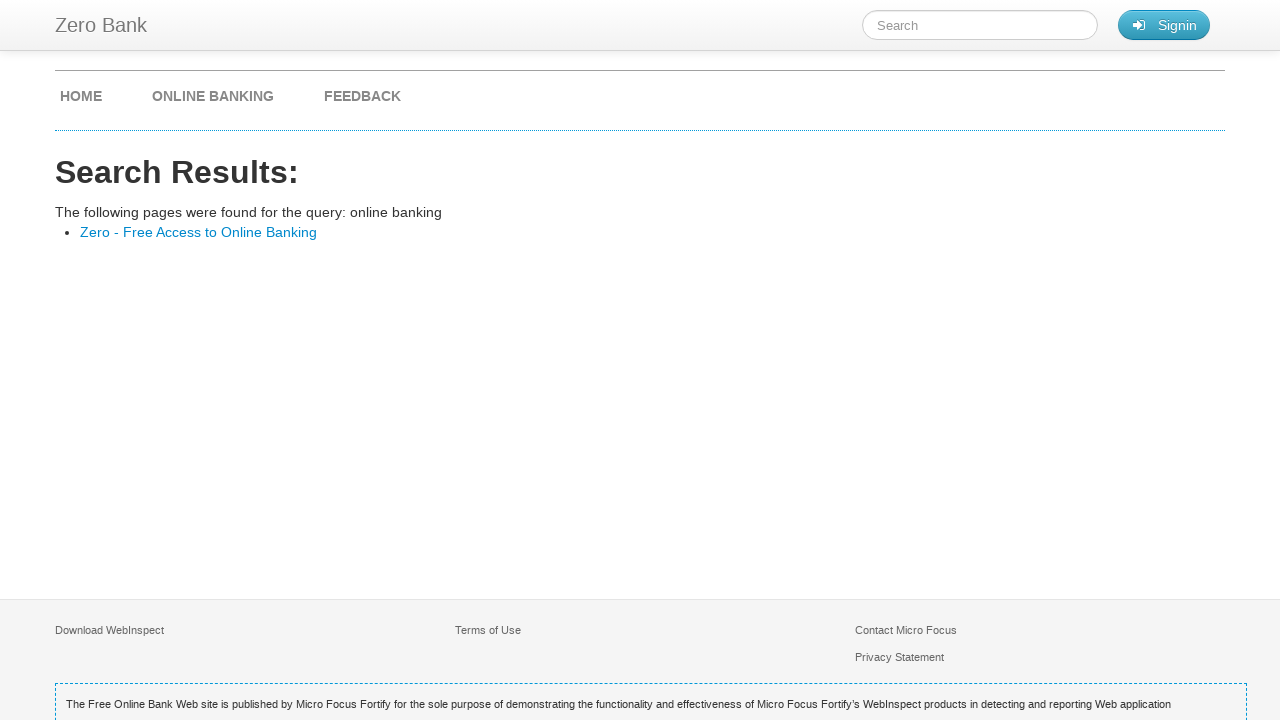

Search results loaded
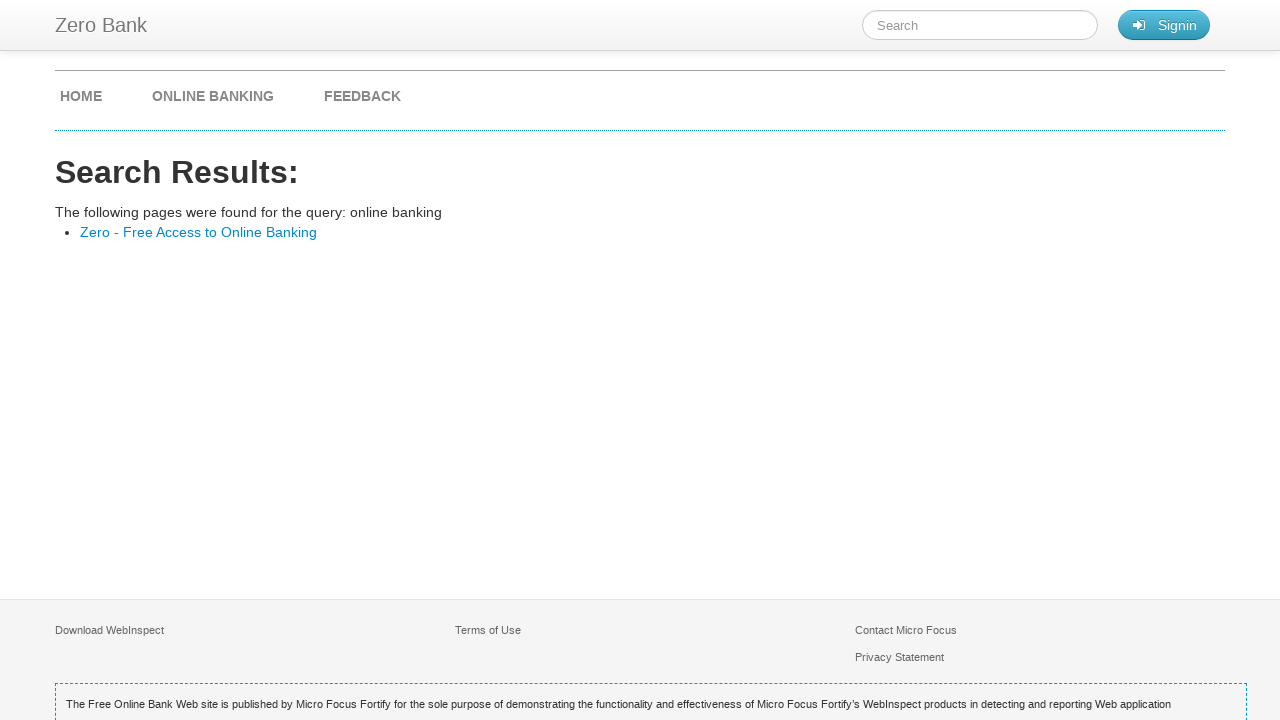

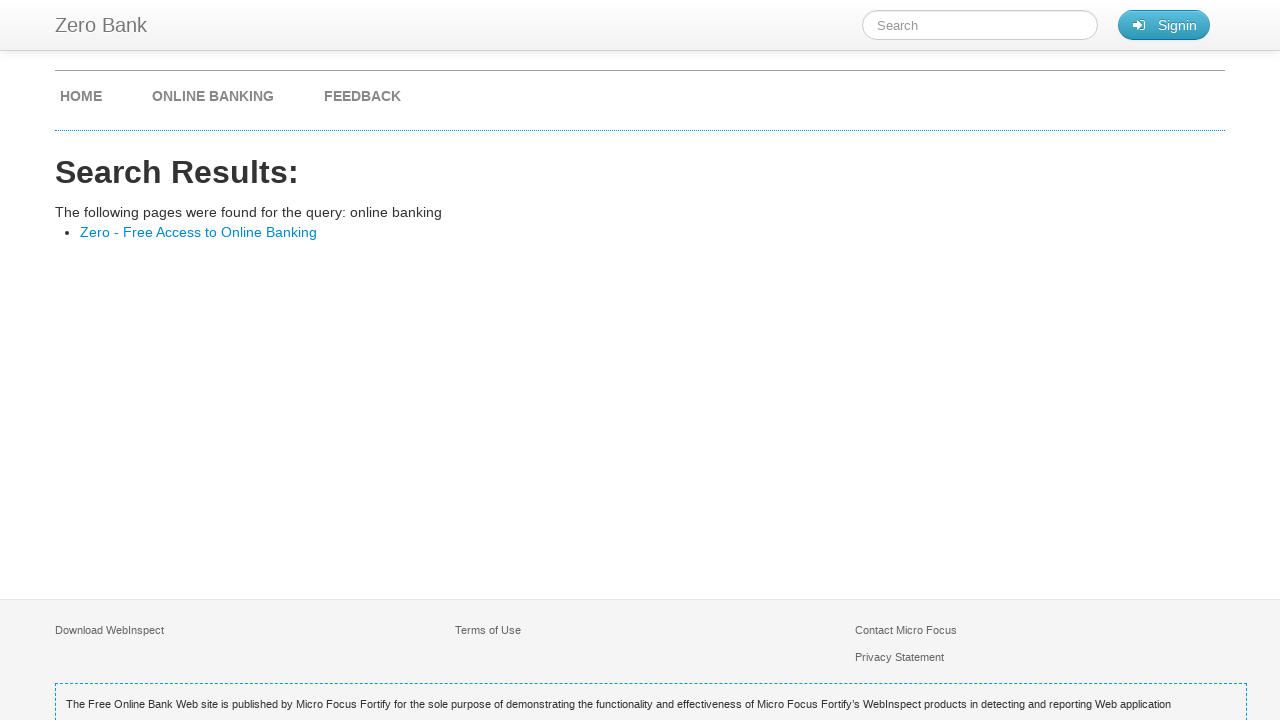